Tests static dropdown selection functionality by selecting options using different methods (by index, visible text, and value)

Starting URL: https://rahulshettyacademy.com/dropdownsPractise/

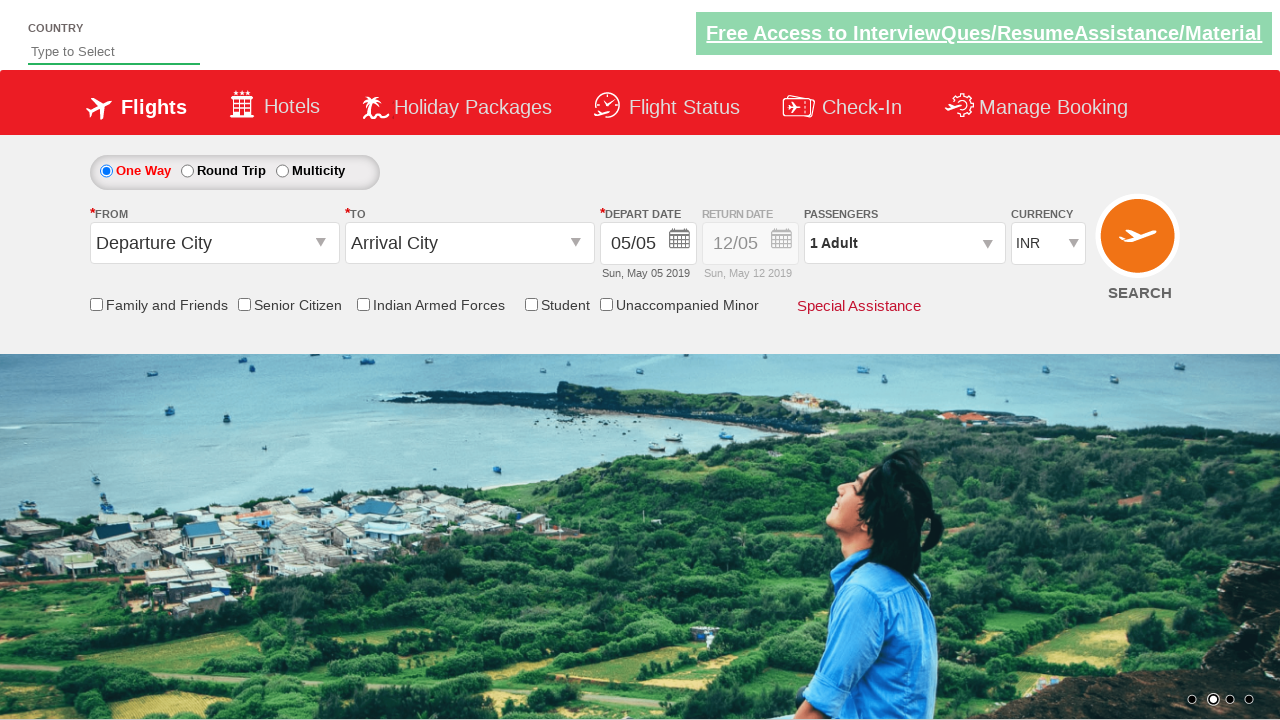

Located currency dropdown element
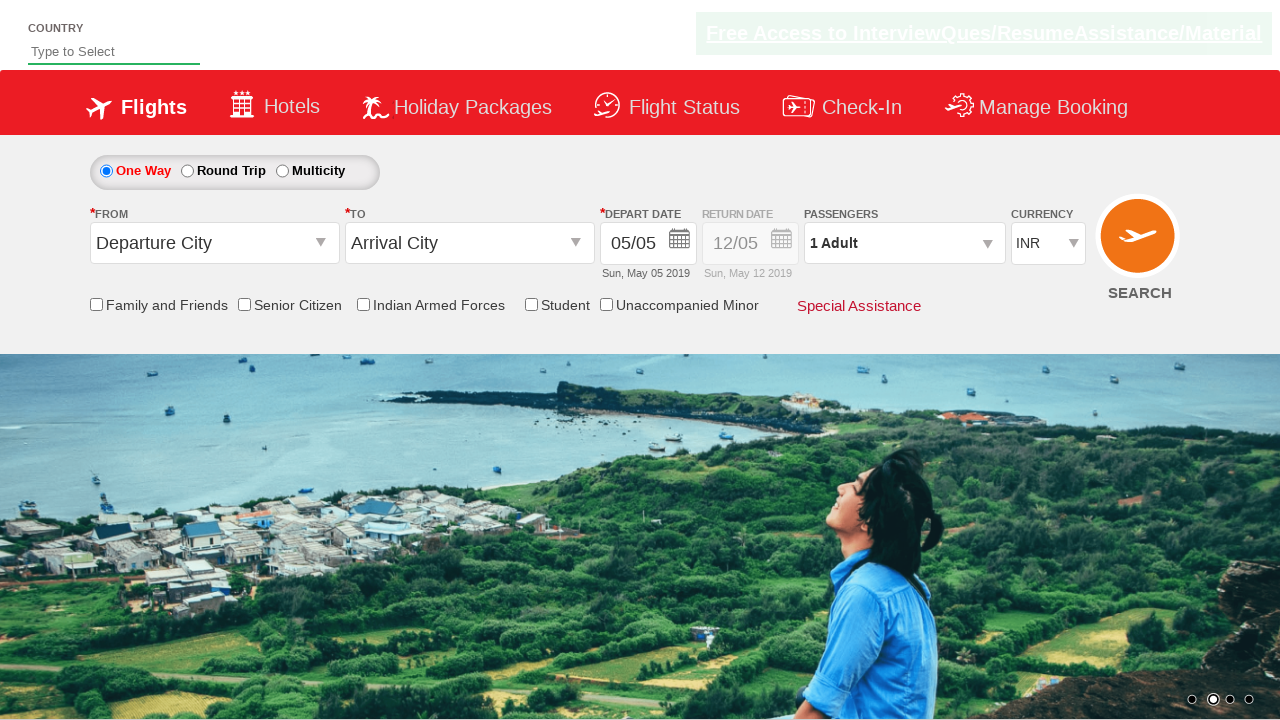

Selected 4th option (index 3) from currency dropdown on #ctl00_mainContent_DropDownListCurrency
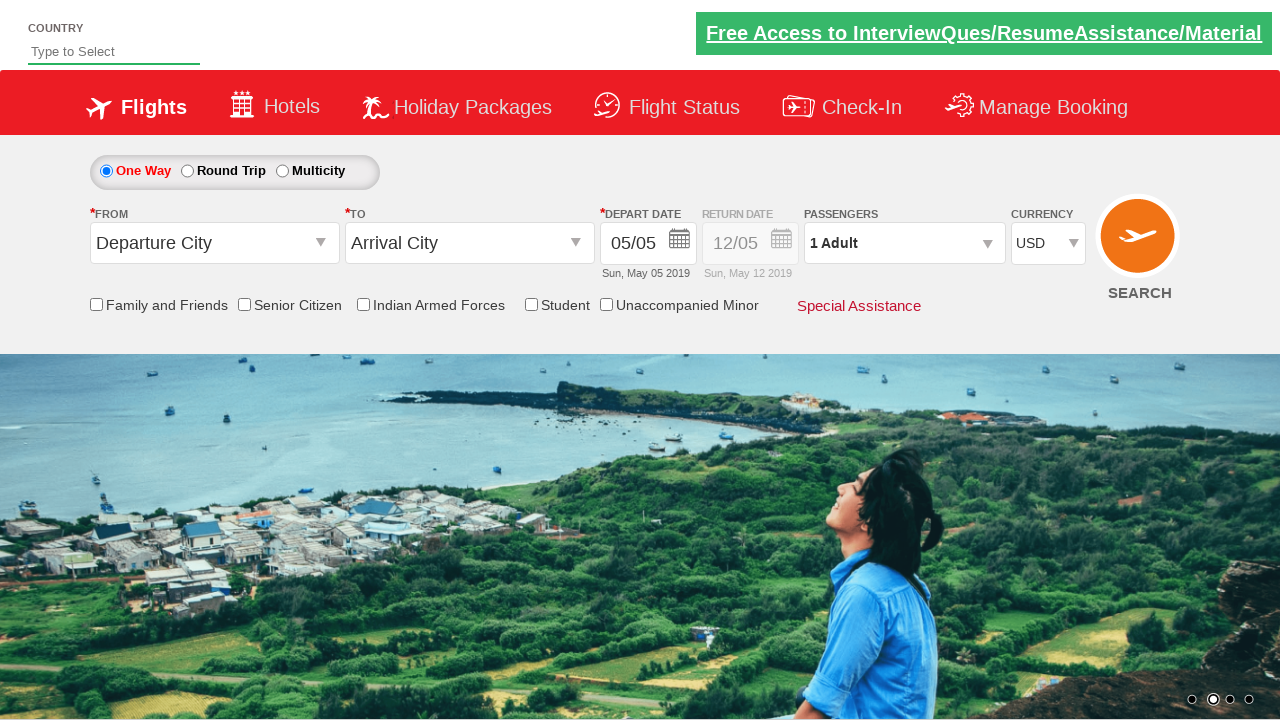

Selected AED option by visible text from currency dropdown on #ctl00_mainContent_DropDownListCurrency
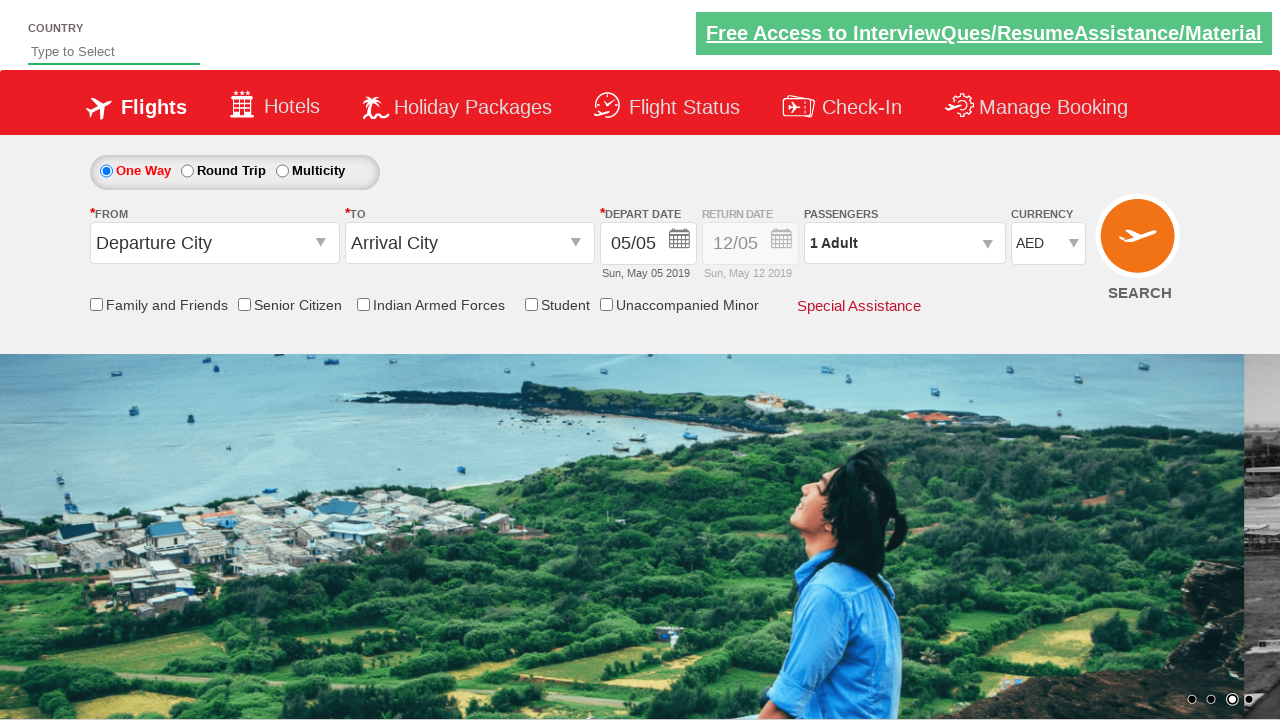

Selected INR option by value from currency dropdown on #ctl00_mainContent_DropDownListCurrency
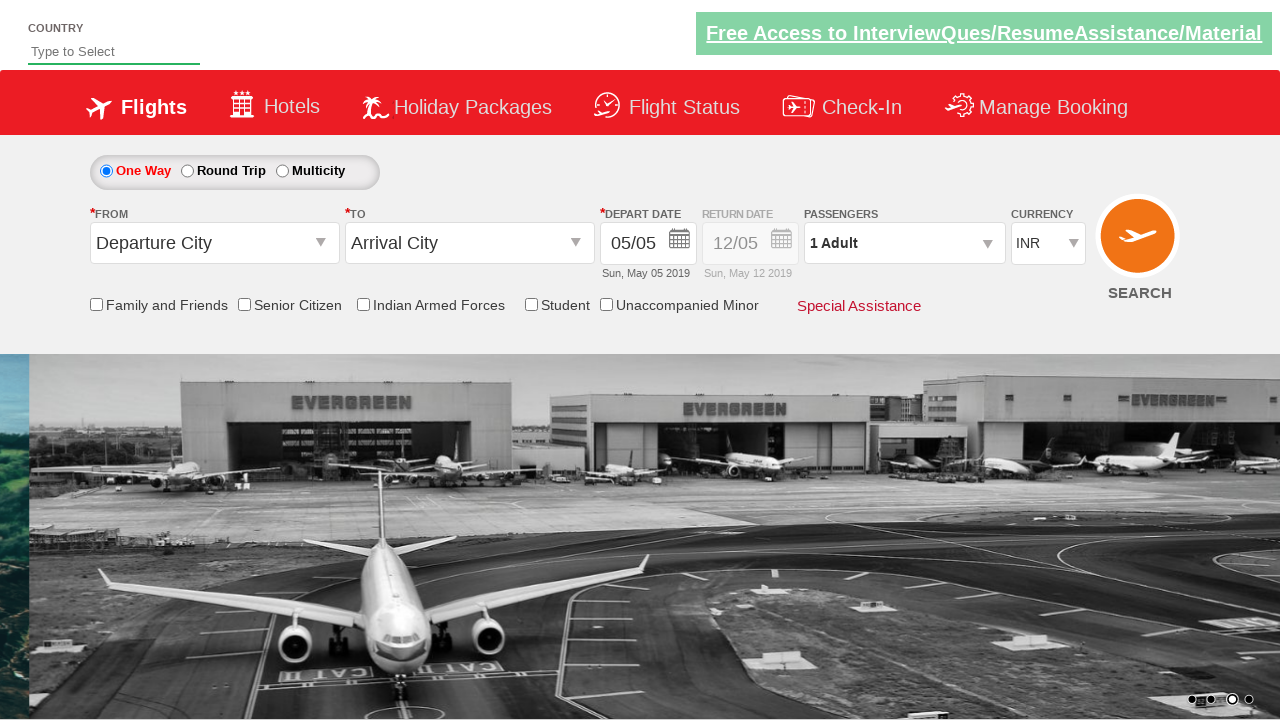

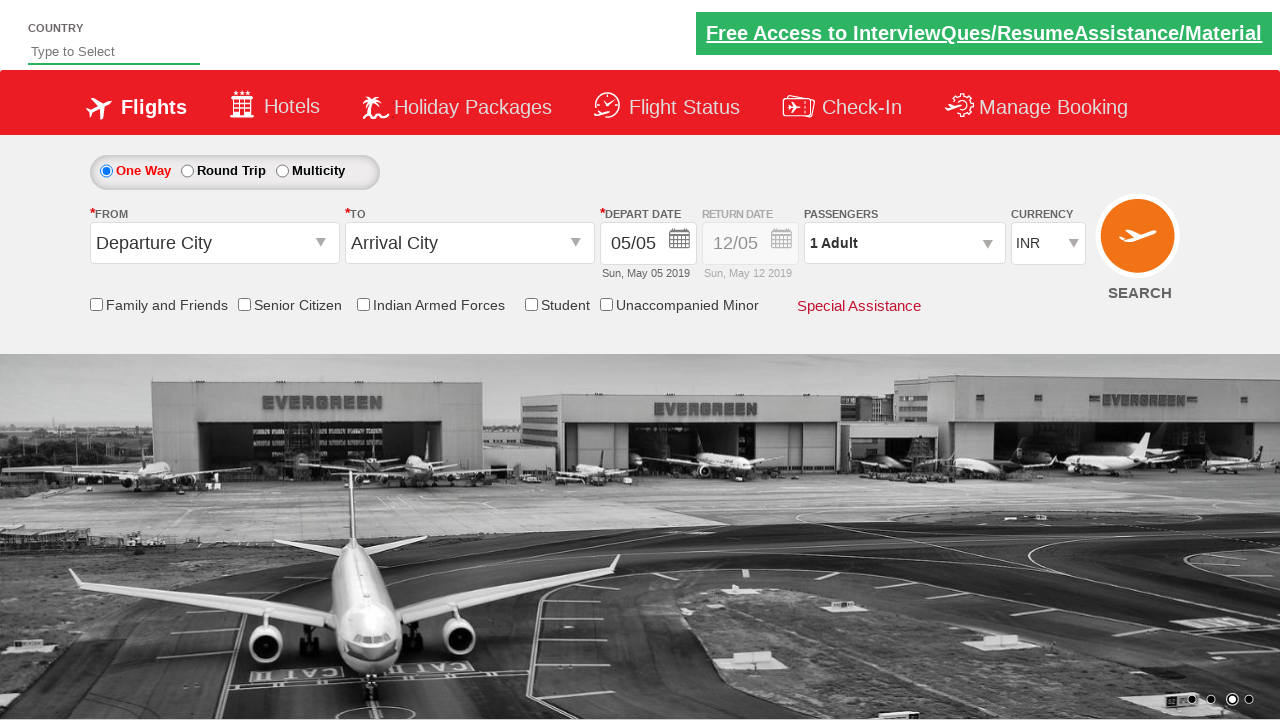